Tests a simple form by filling in first name, last name, city, and country fields, then clicking the submit button.

Starting URL: http://suninjuly.github.io/simple_form_find_task.html

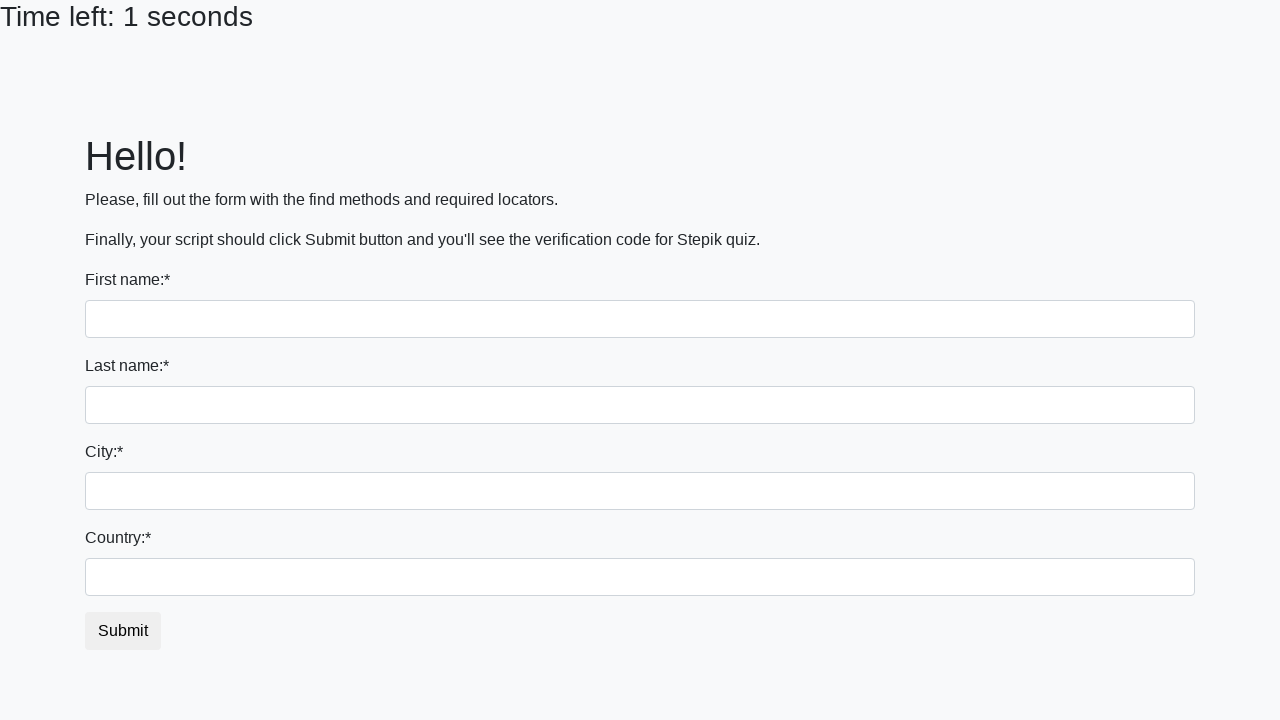

Filled first name field with 'Ivan' on input[name='first_name']
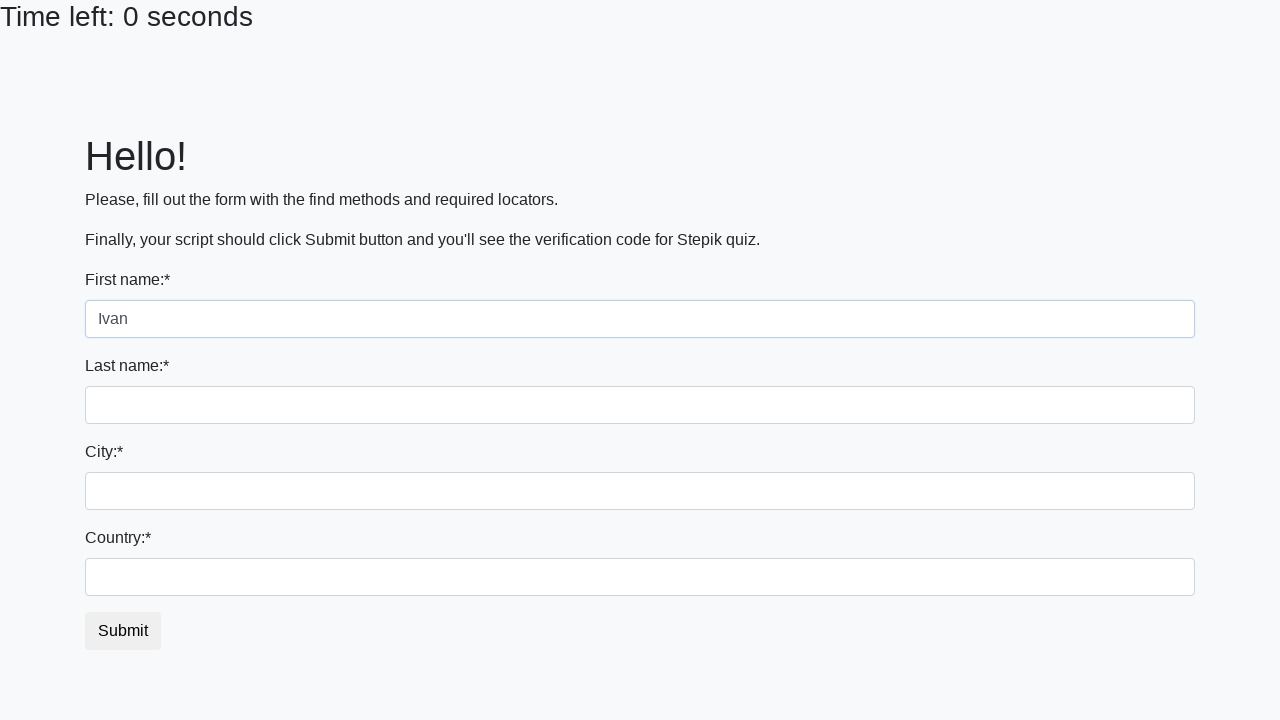

Filled last name field with 'Terehin' on input[name='last_name']
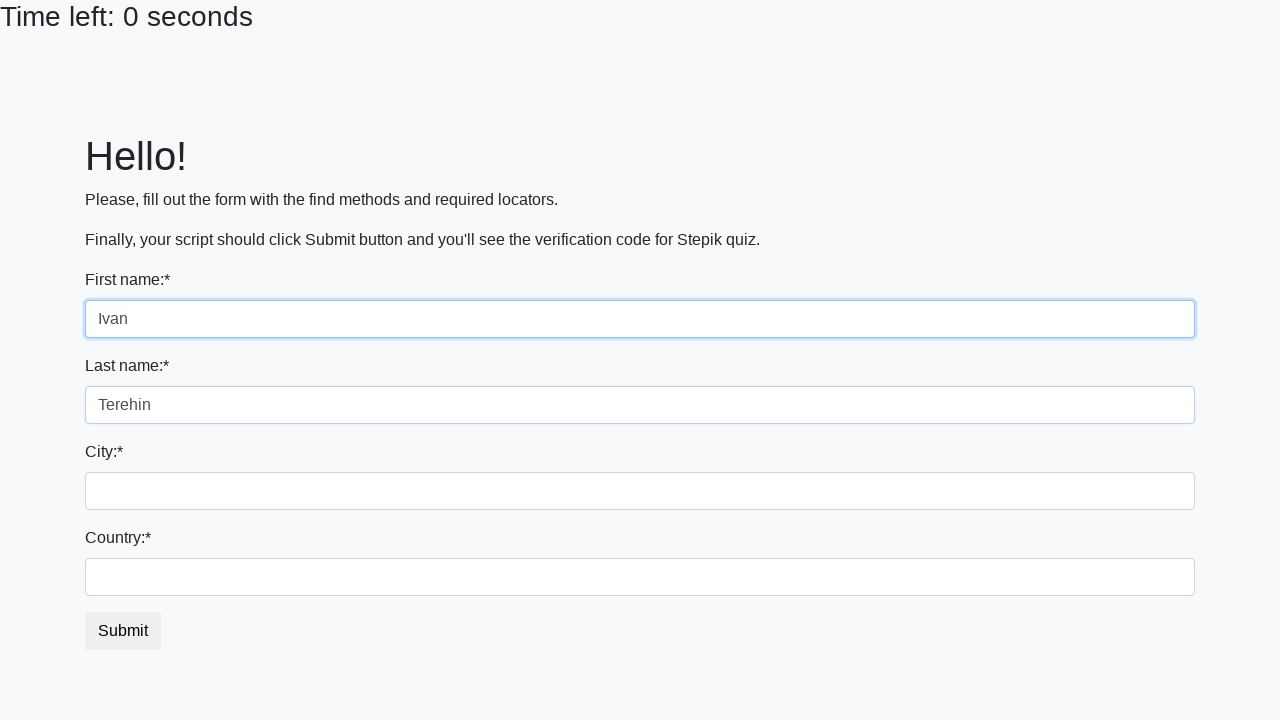

Filled city field with 'Smolensk' on .city
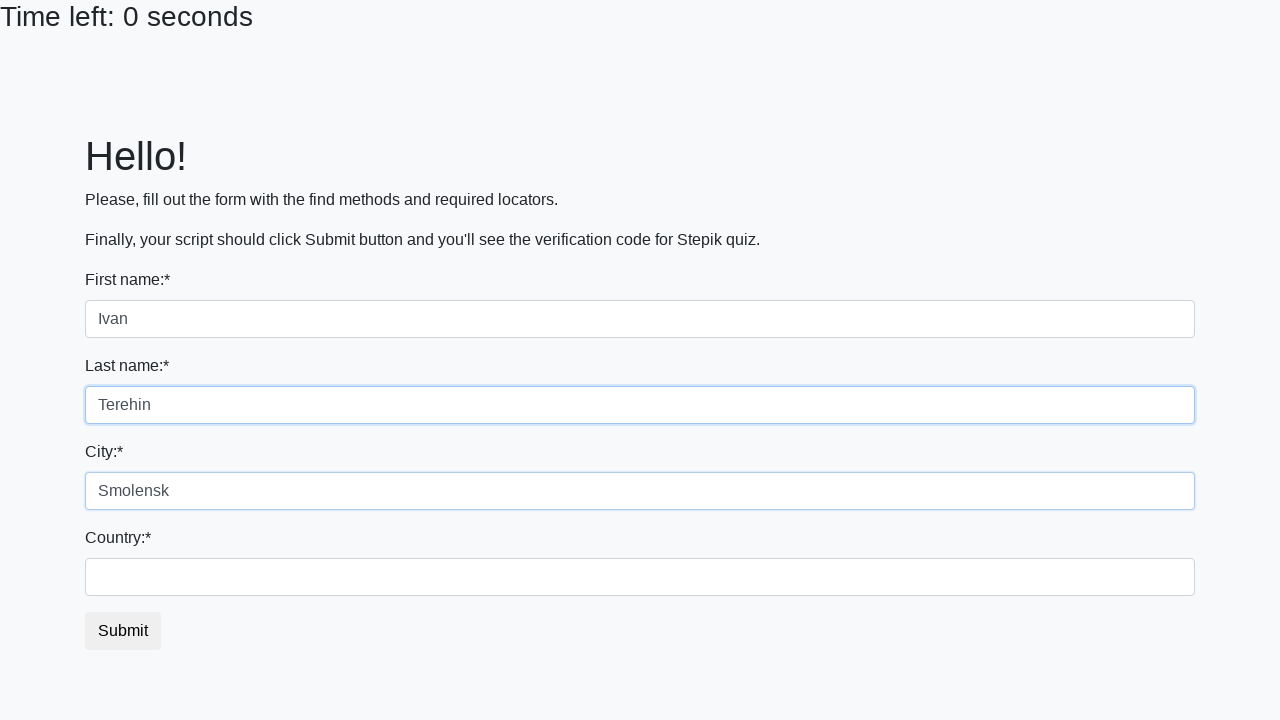

Filled country field with 'Russia' on #country
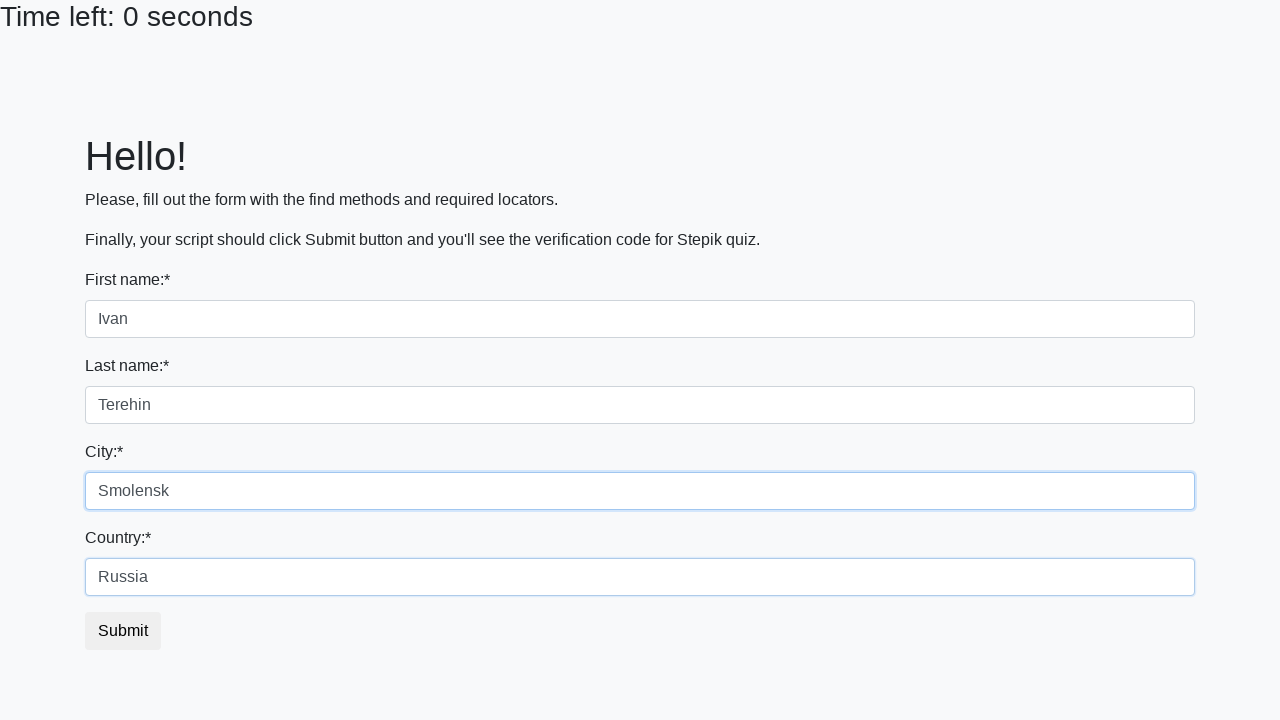

Clicked submit button to complete form at (123, 631) on button.btn
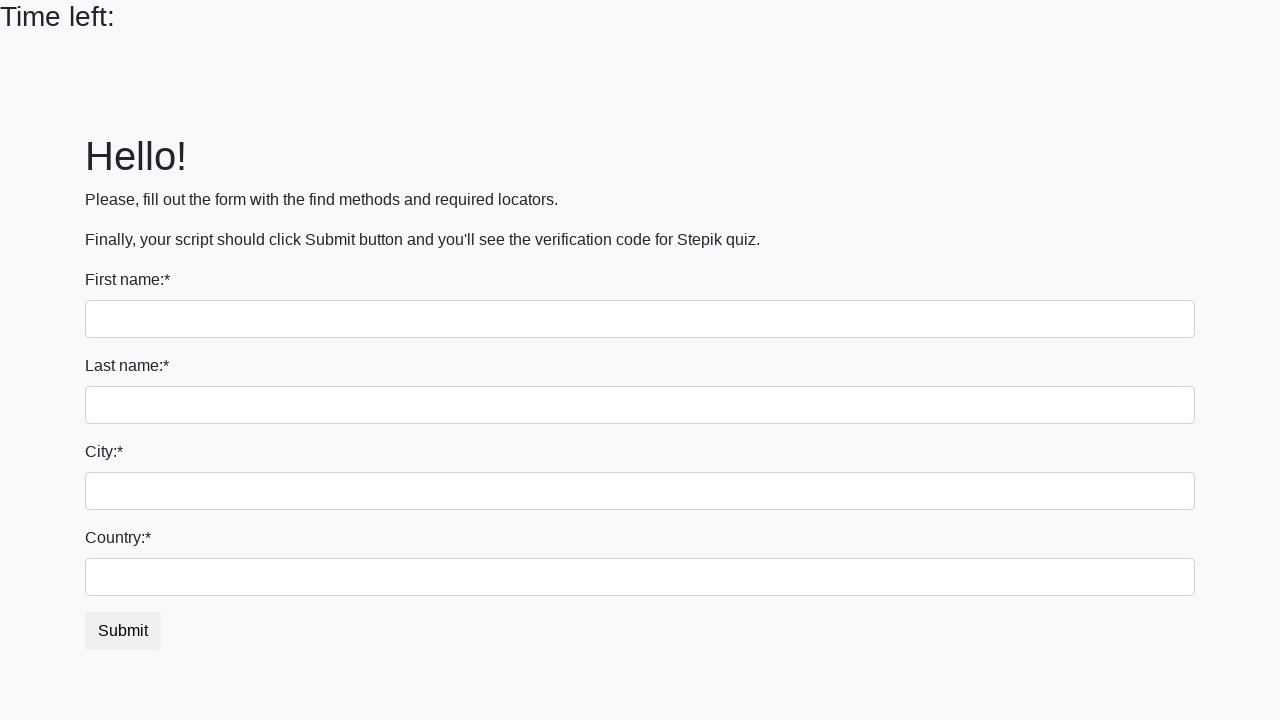

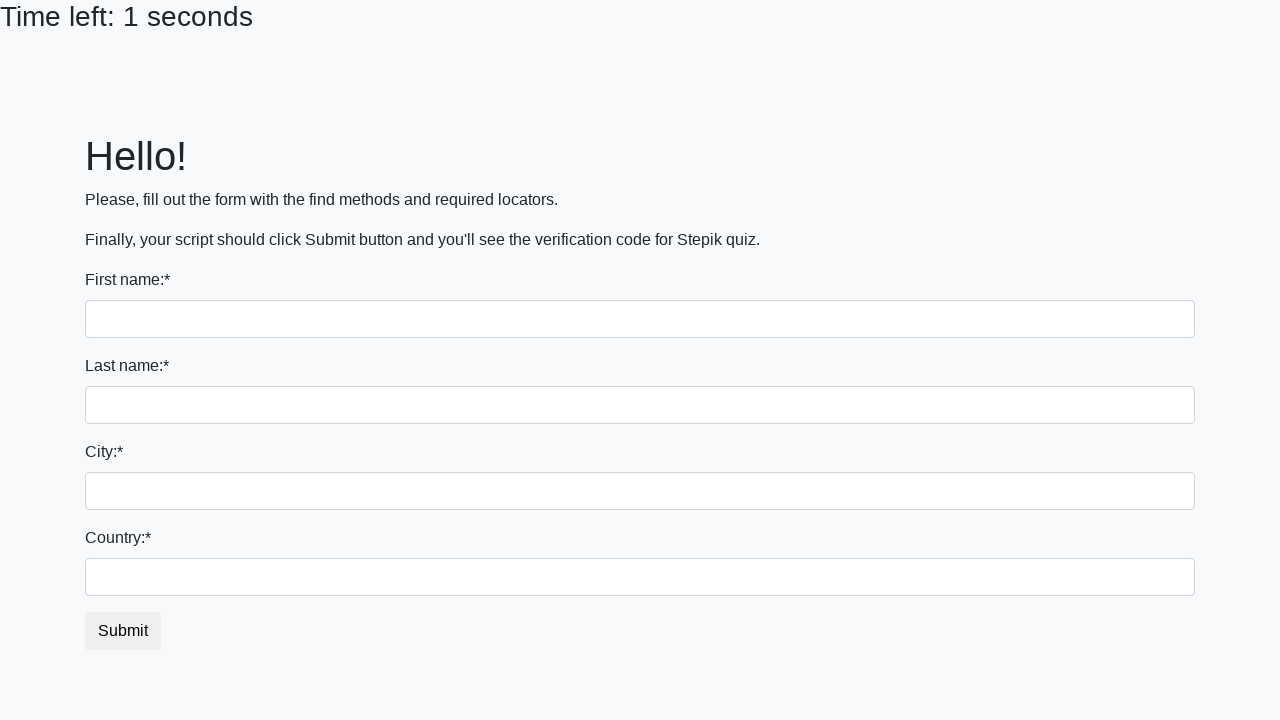